Tests iframe functionality by switching to an iframe, verifying text content is displayed, switching back to the parent frame, and clicking on a link outside the iframe.

Starting URL: https://the-internet.herokuapp.com/iframe

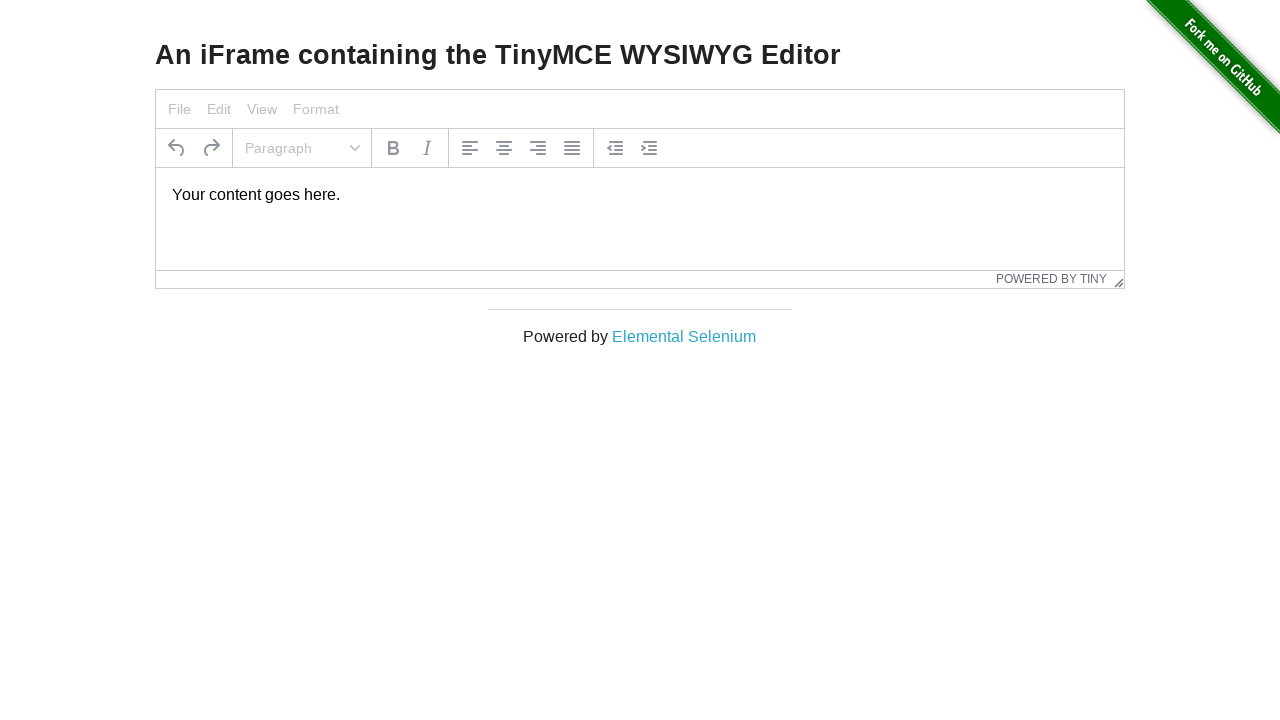

Located iframe with selector #mce_0_ifr
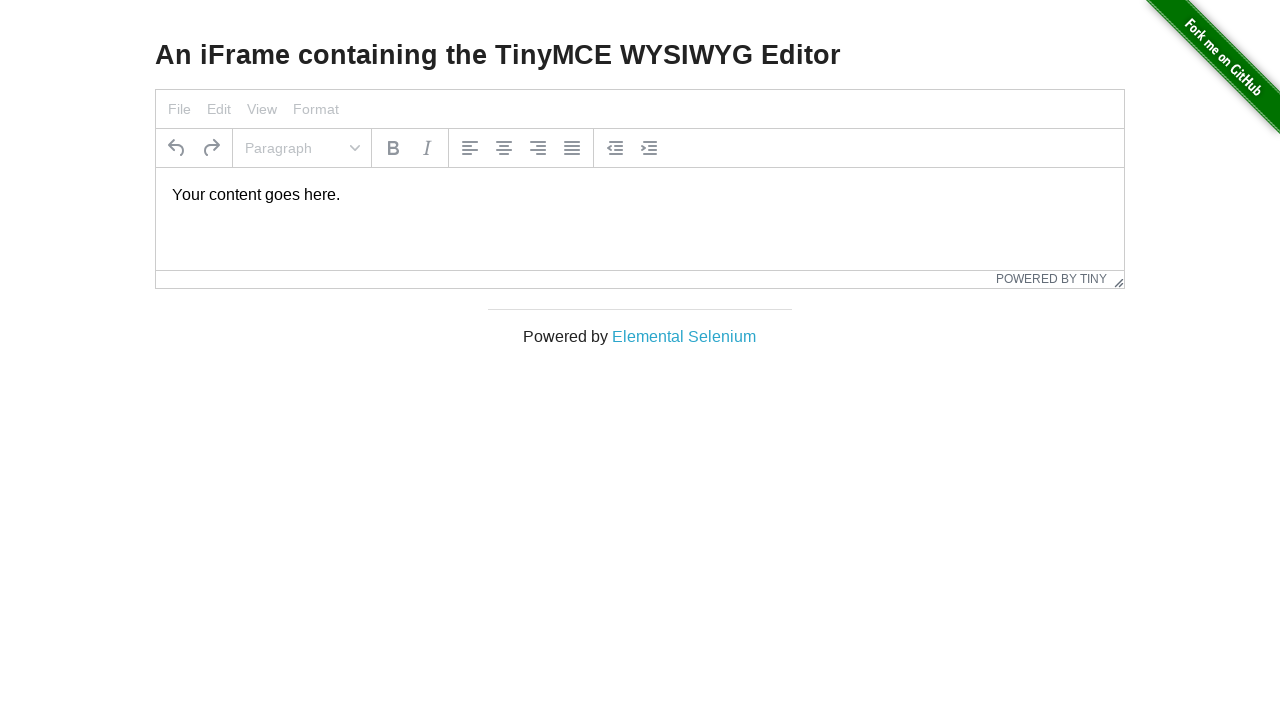

Located paragraph element inside iframe
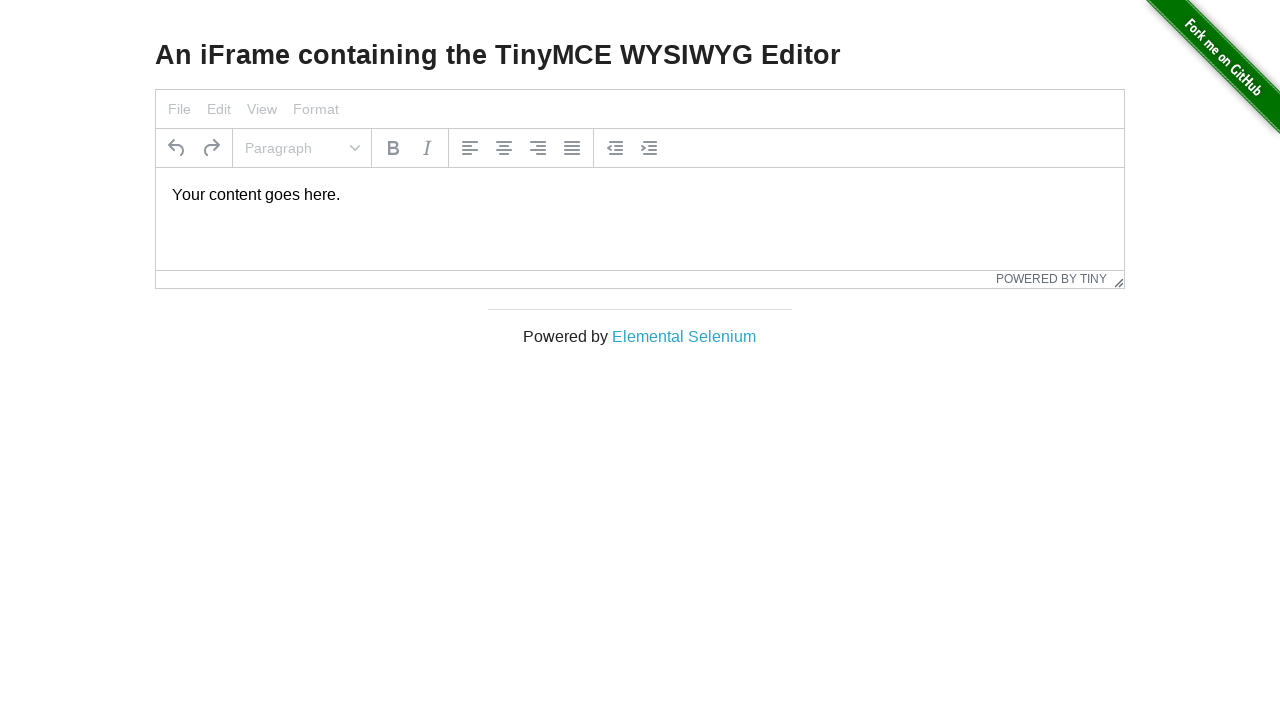

Verified that text content is displayed inside iframe
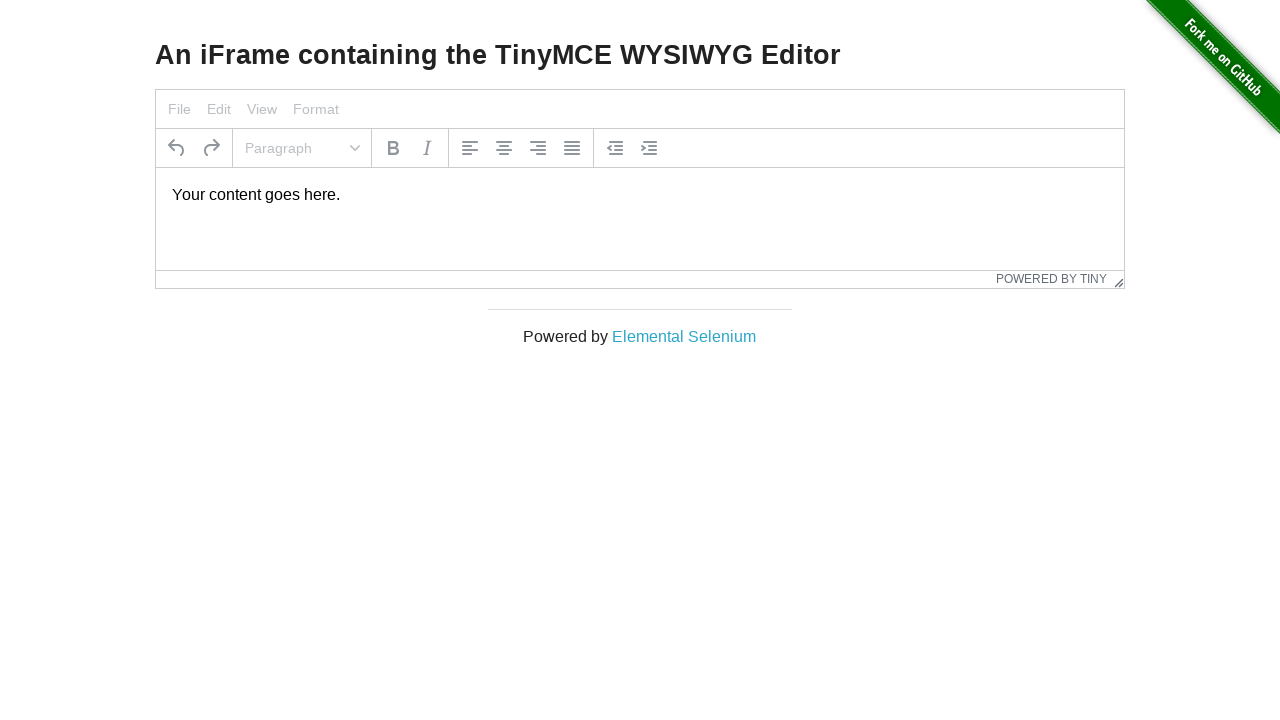

Clicked on 'Elemental Selenium' link outside the iframe at (684, 336) on text=Elemental Selenium
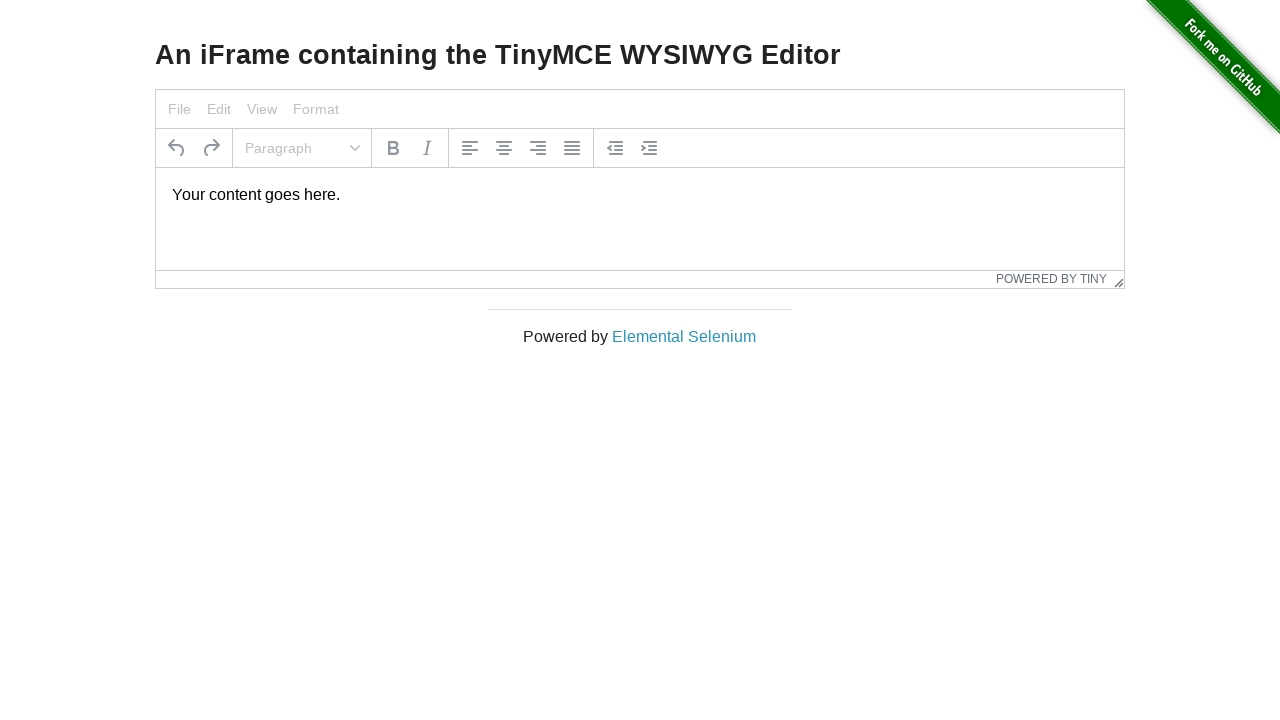

Waited 3 seconds for navigation to complete
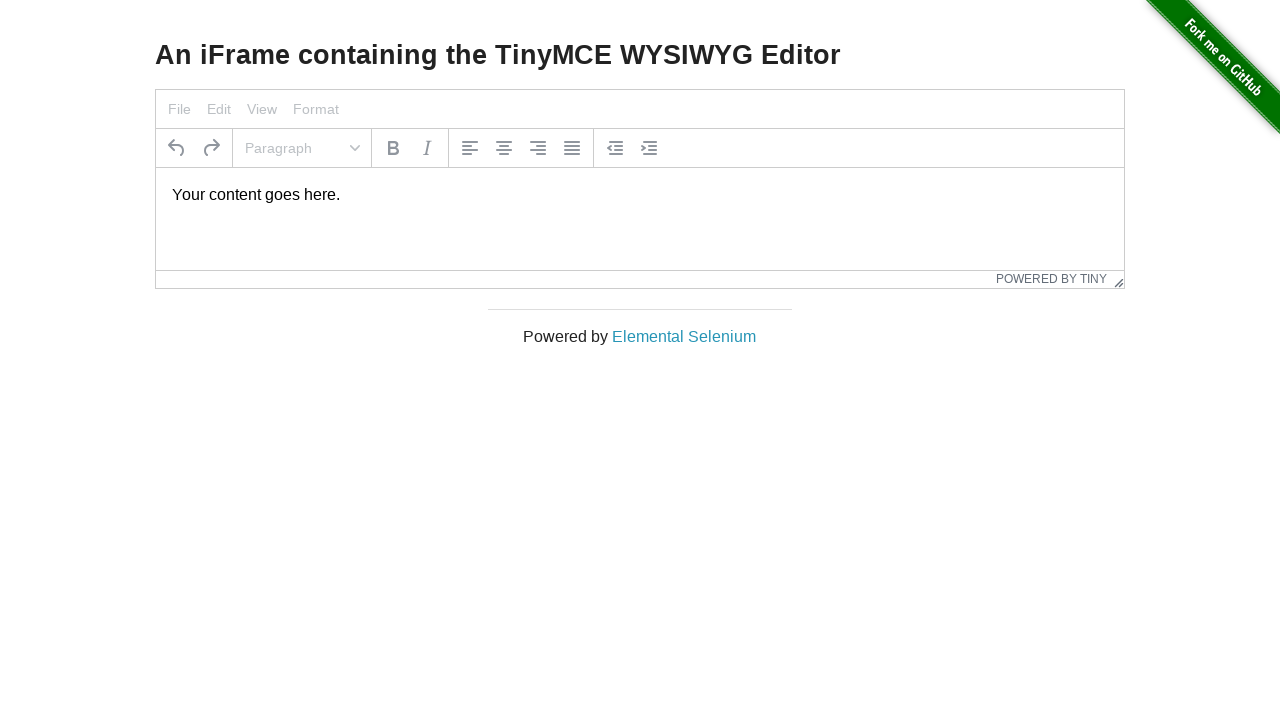

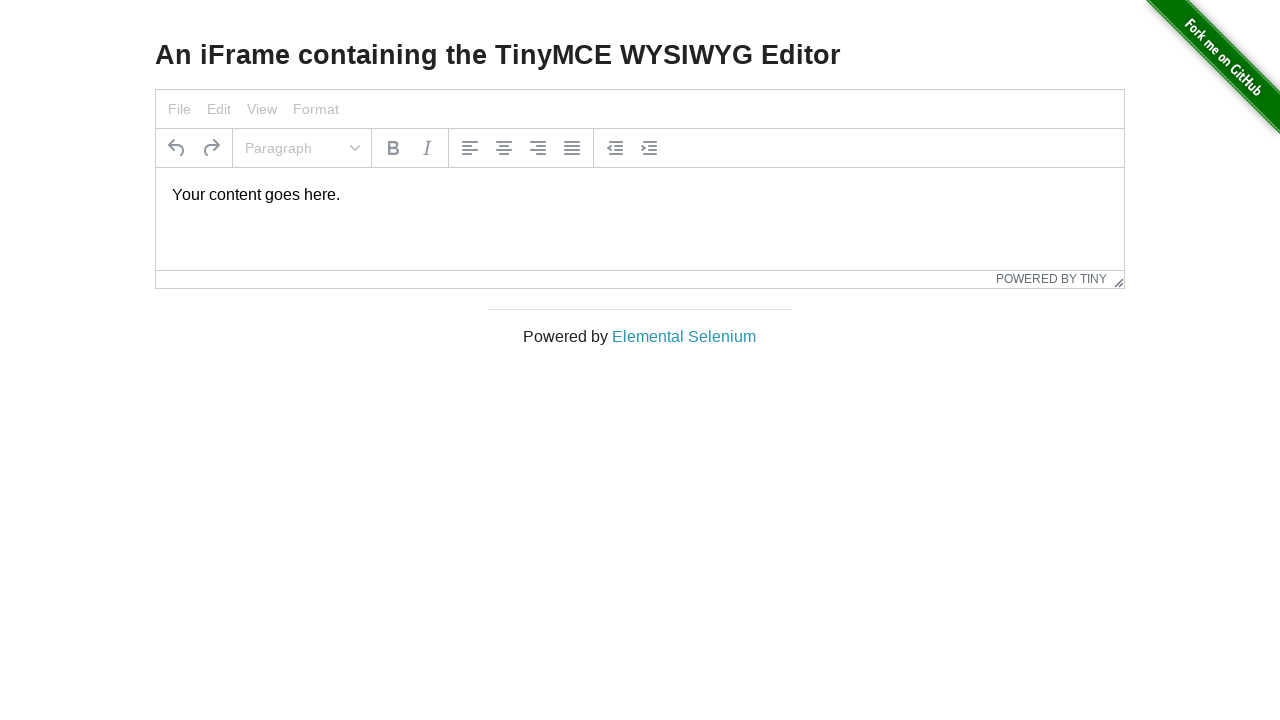